Tests radio button functionality by clicking through all radio buttons and then selecting a specific option

Starting URL: https://rahulshettyacademy.com/AutomationPractice/

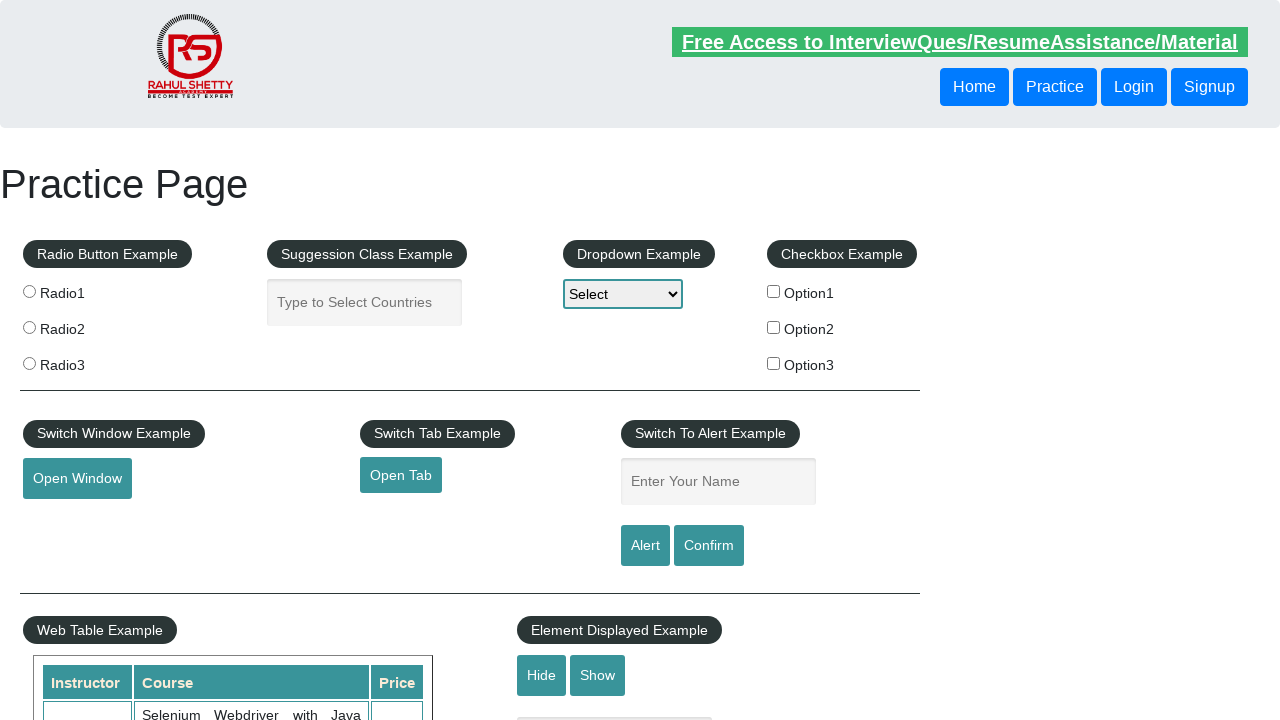

Located all radio buttons on the page
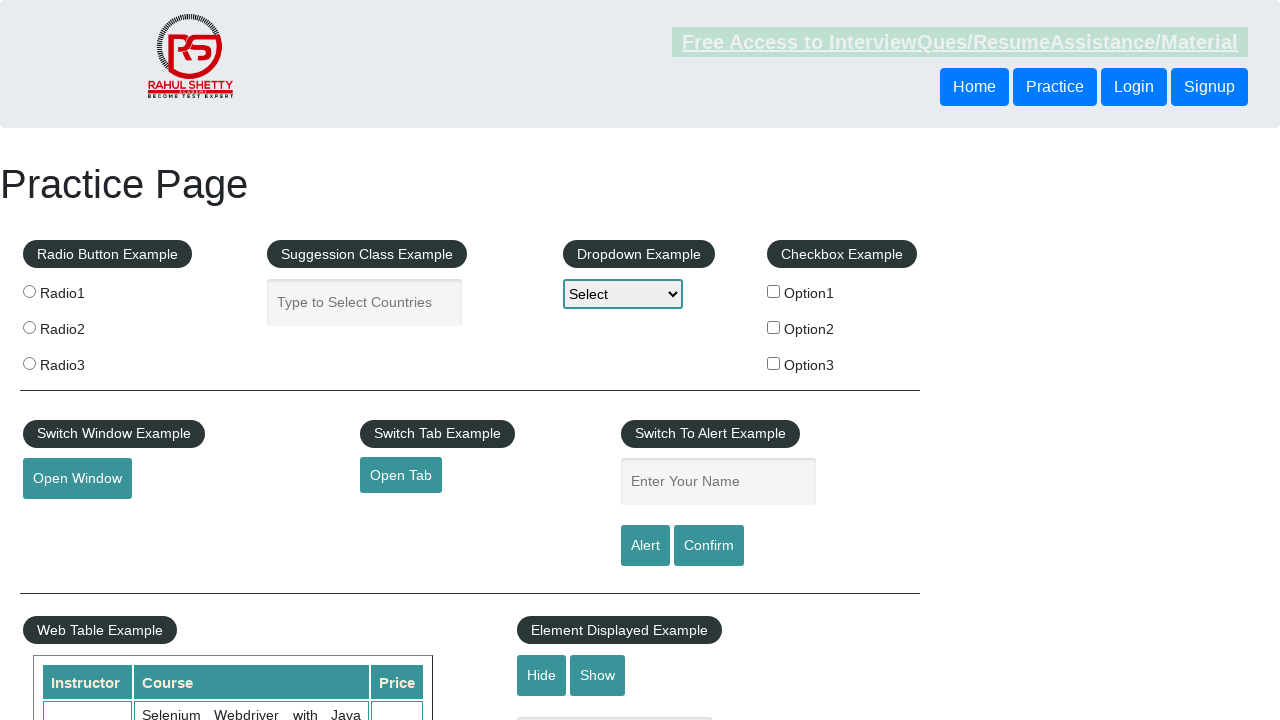

Clicked a radio button at (29, 291) on xpath=//input[@name='radioButton'] >> nth=0
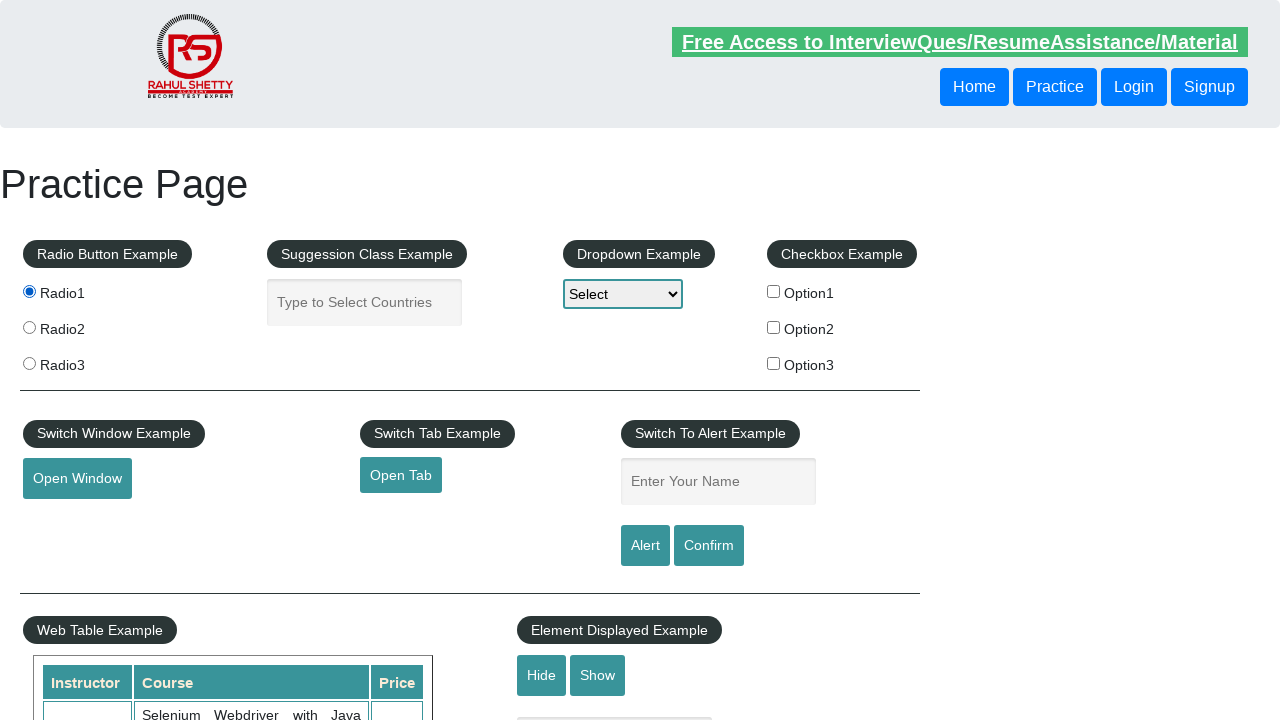

Verified radio button is checked
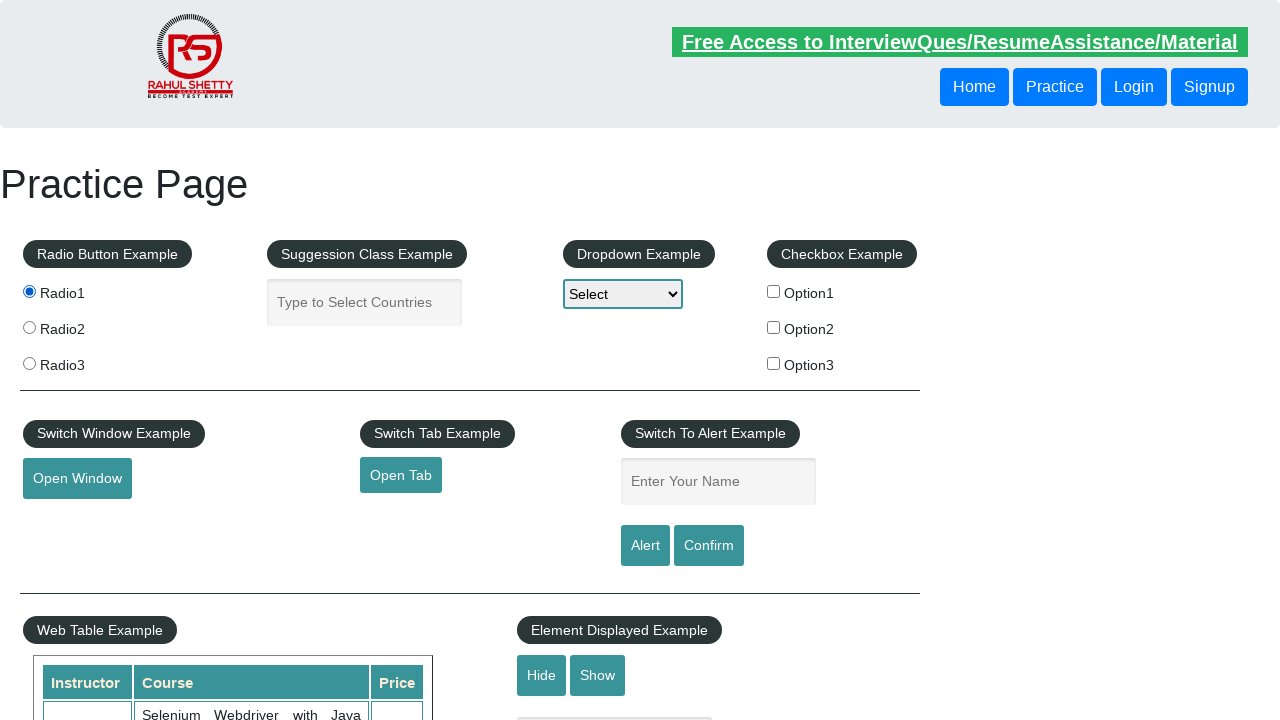

Clicked a radio button at (29, 327) on xpath=//input[@name='radioButton'] >> nth=1
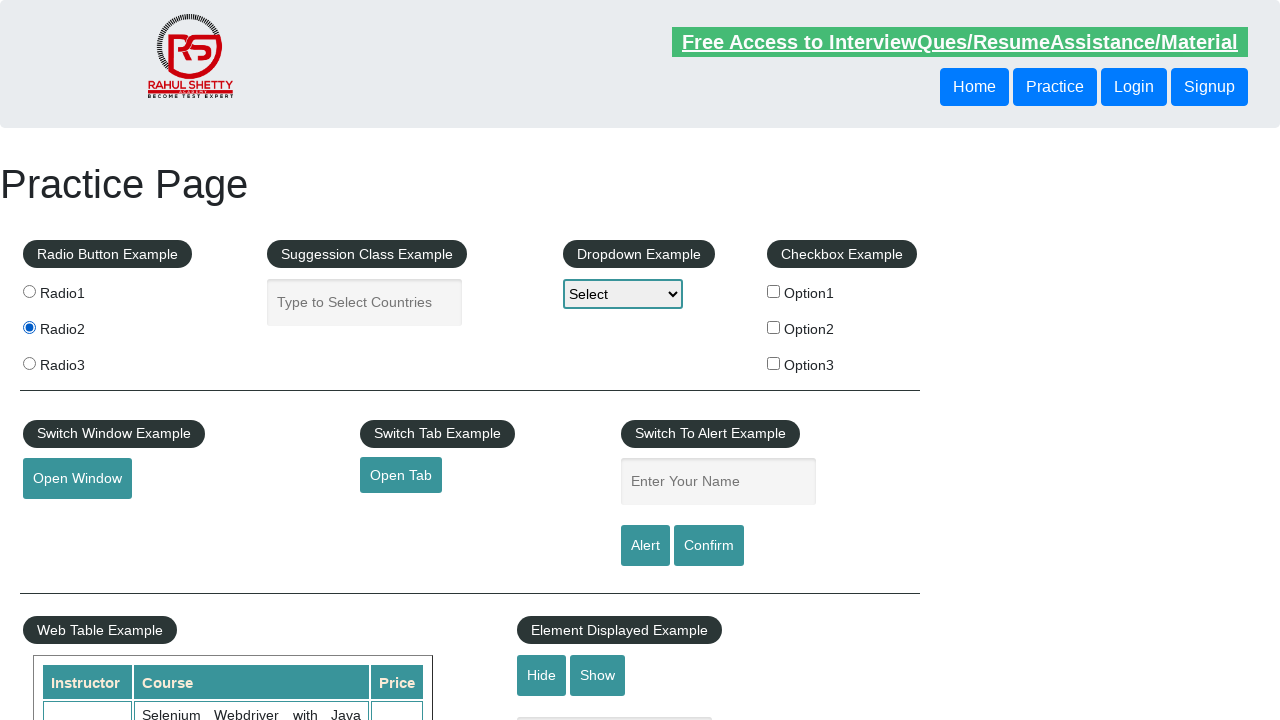

Verified radio button is checked
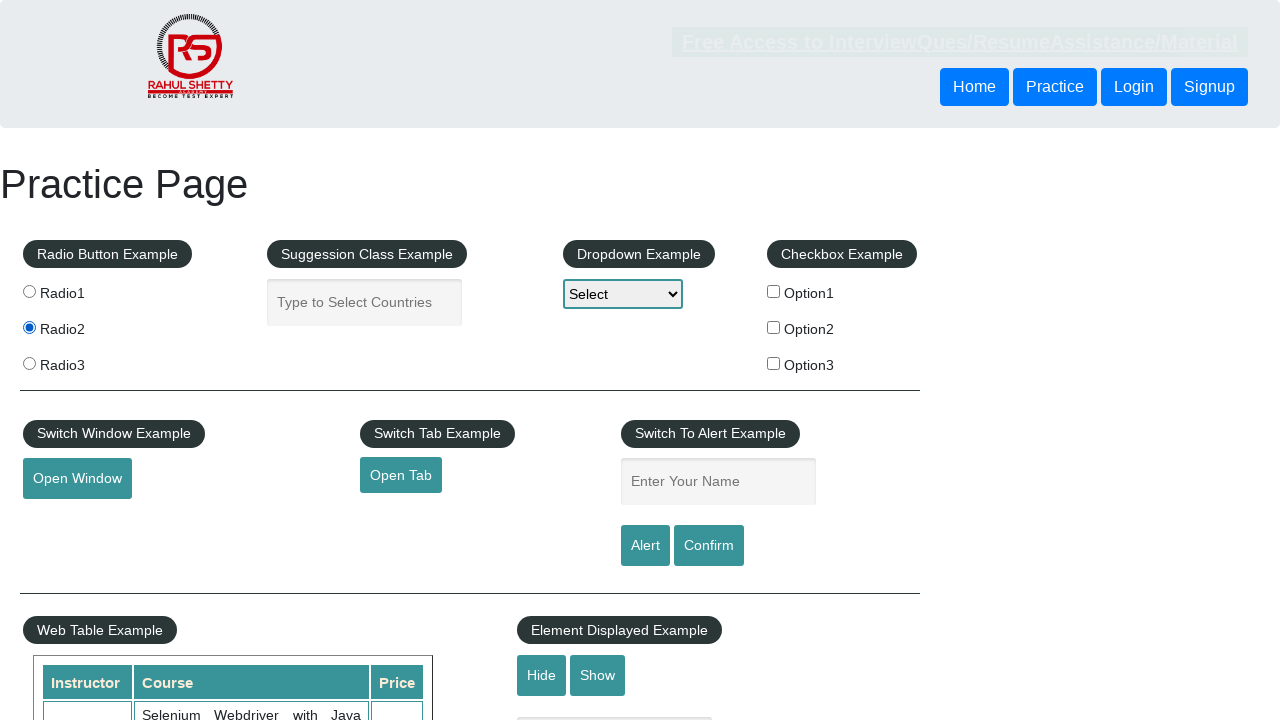

Clicked a radio button at (29, 363) on xpath=//input[@name='radioButton'] >> nth=2
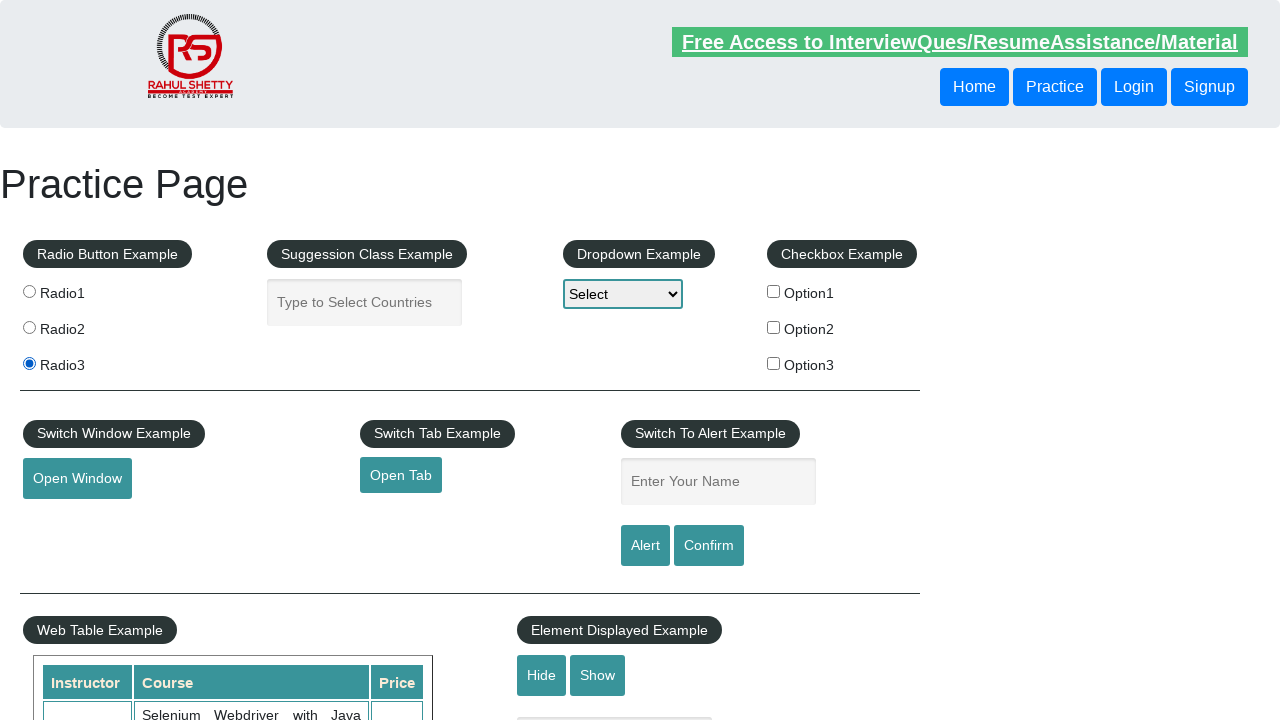

Verified radio button is checked
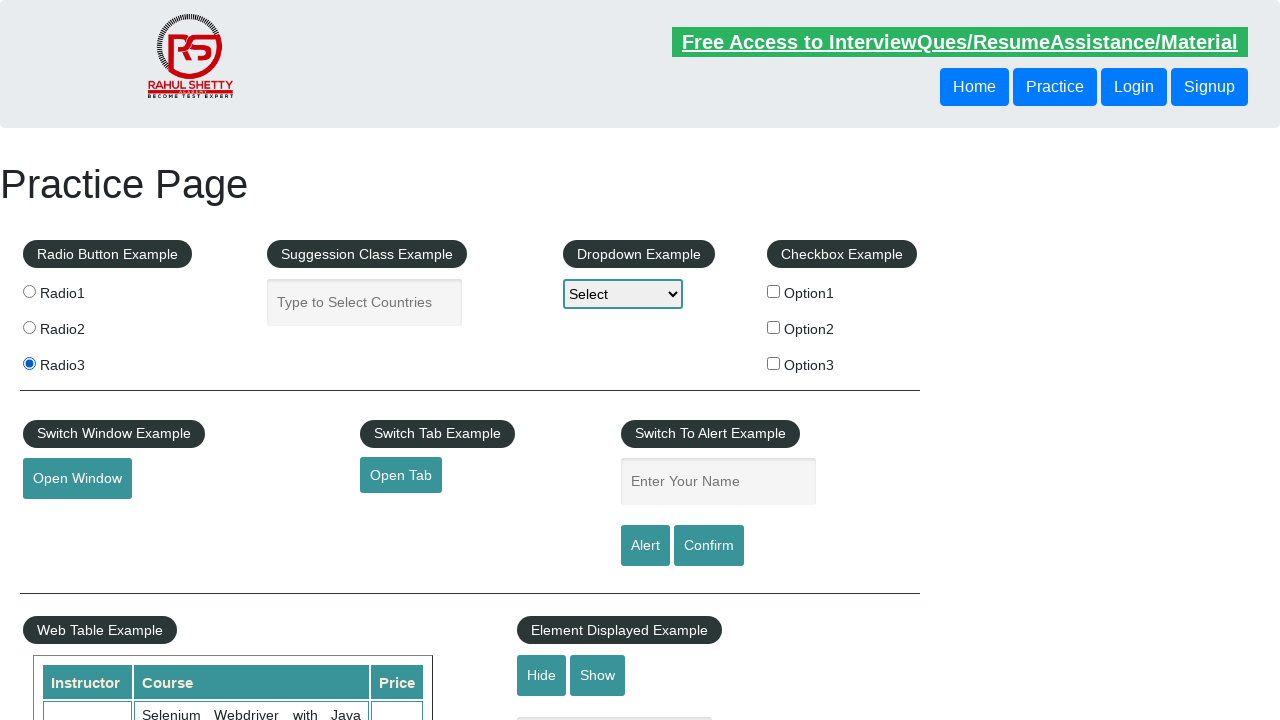

Clicked radio button 3 at (29, 363) on xpath=//input[@name='radioButton'] >> nth=2
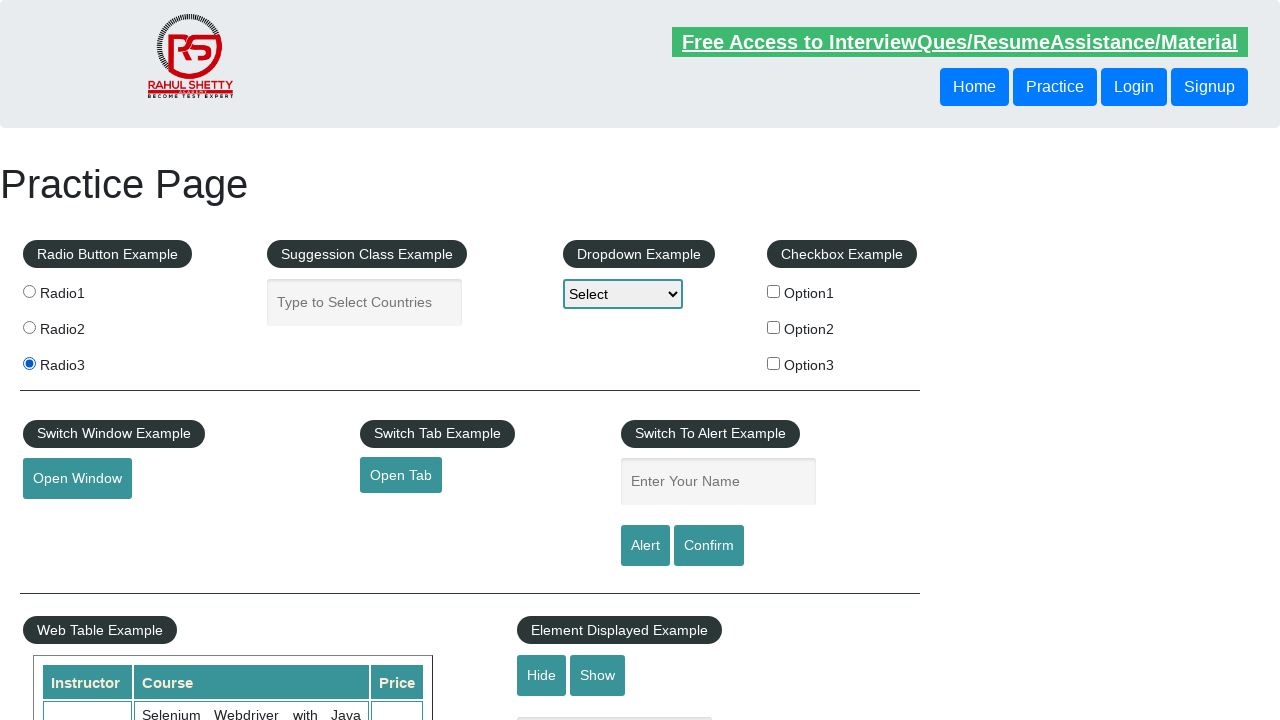

Verified radio button 3 is selected
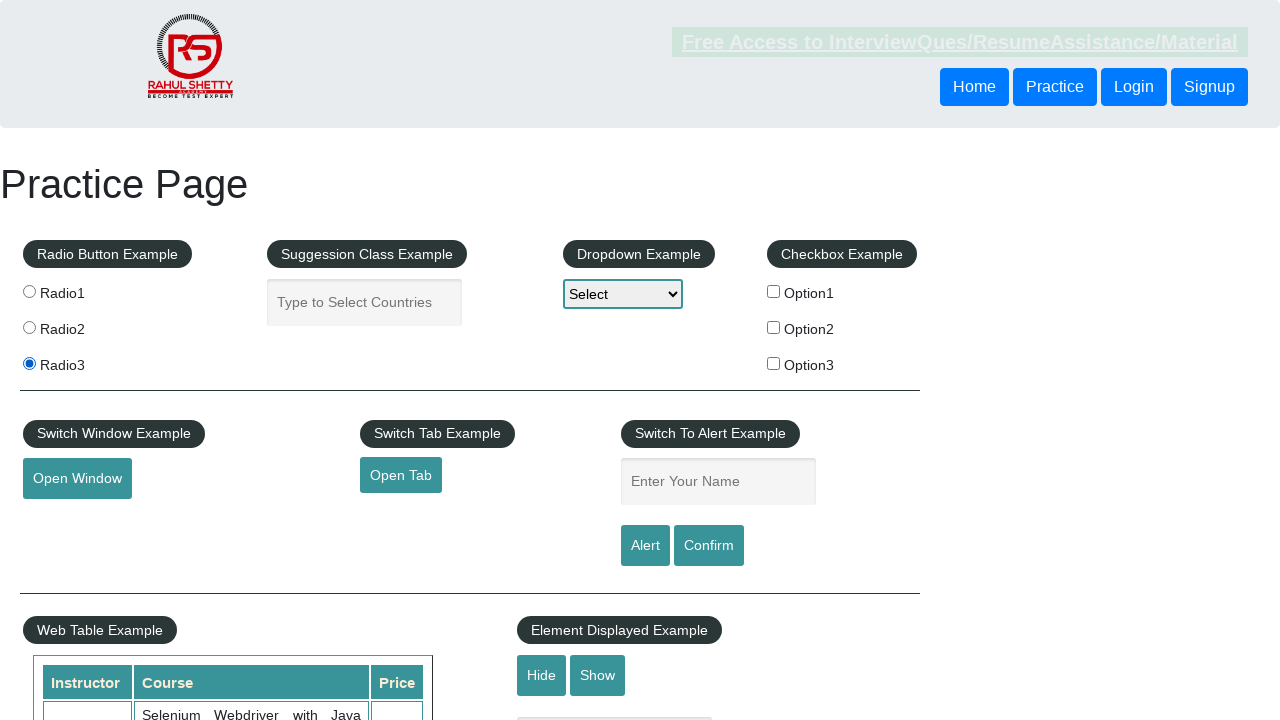

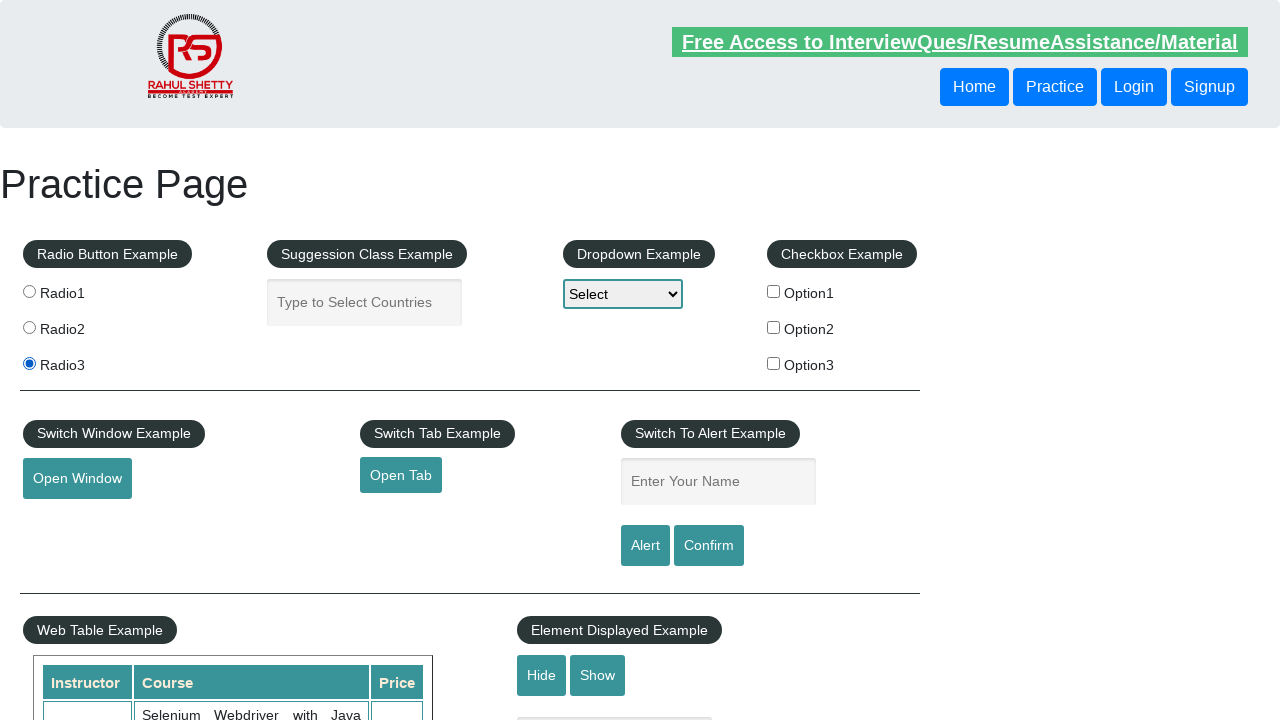